Solves a math problem by extracting a value from an image attribute, calculating a mathematical expression, and submitting the answer along with checkbox selections

Starting URL: http://suninjuly.github.io/get_attribute.html

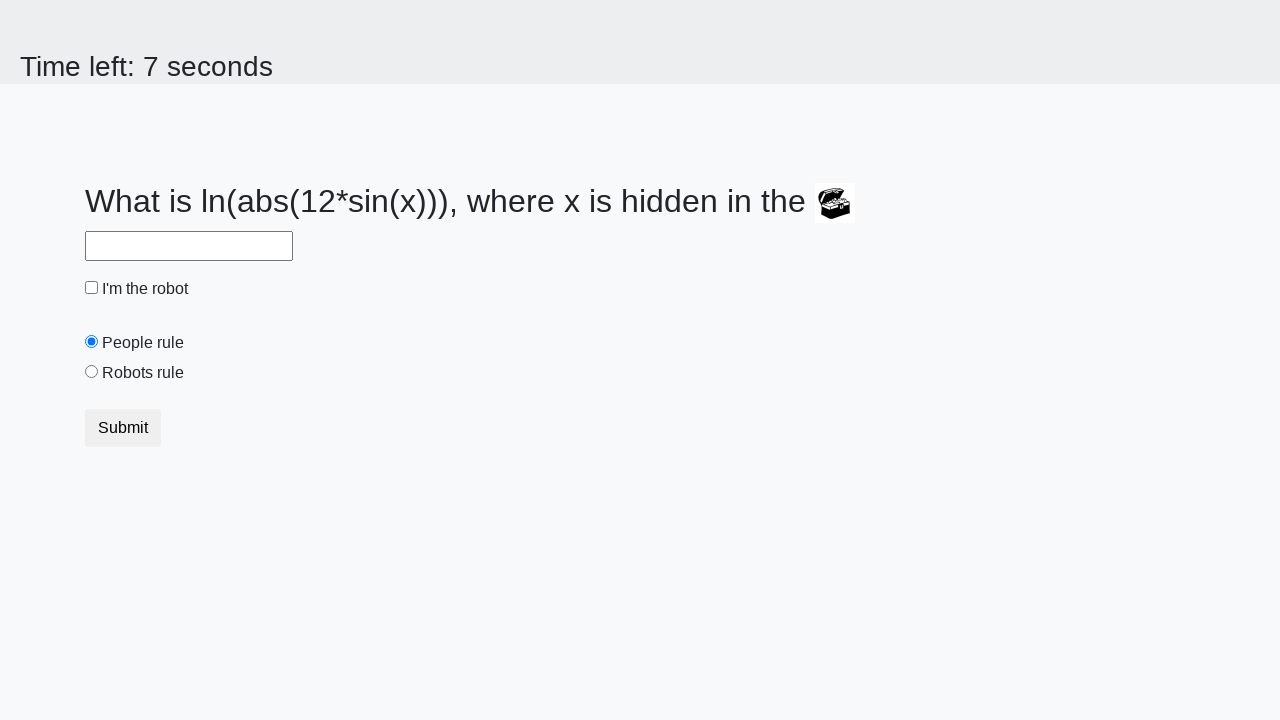

Extracted valuex attribute from image element
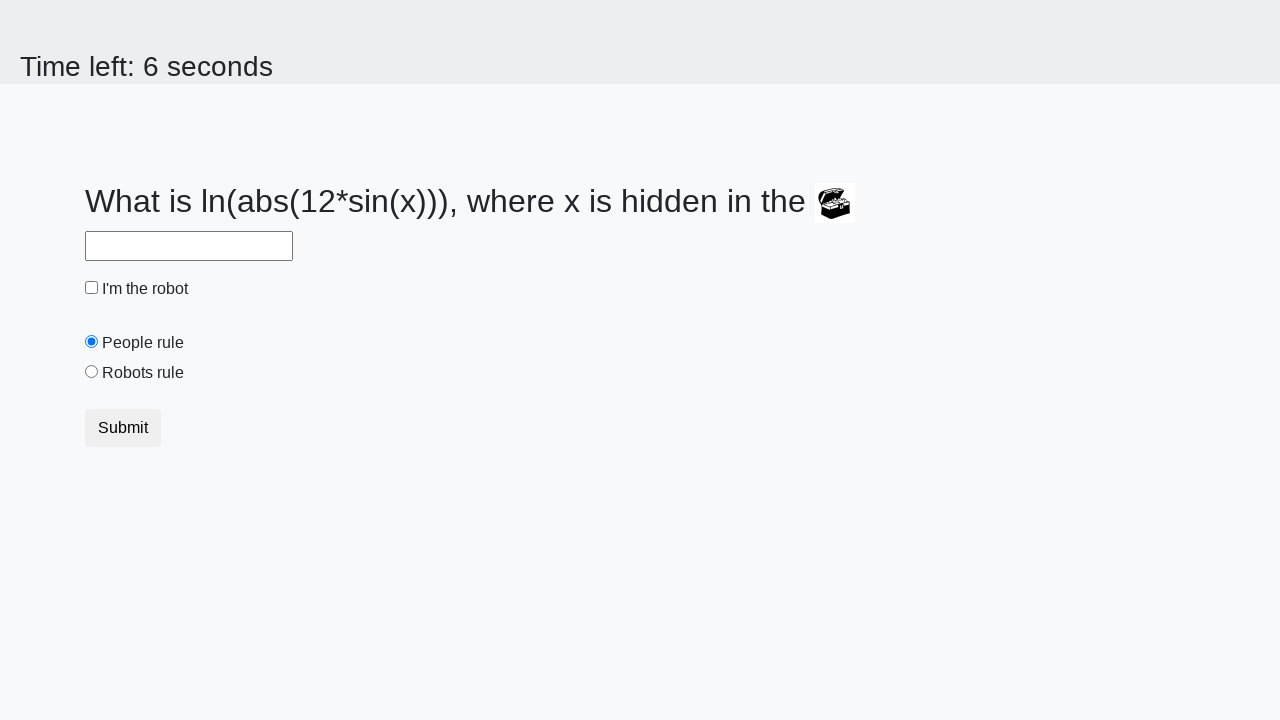

Calculated mathematical expression: log(abs(12 * sin(x)))
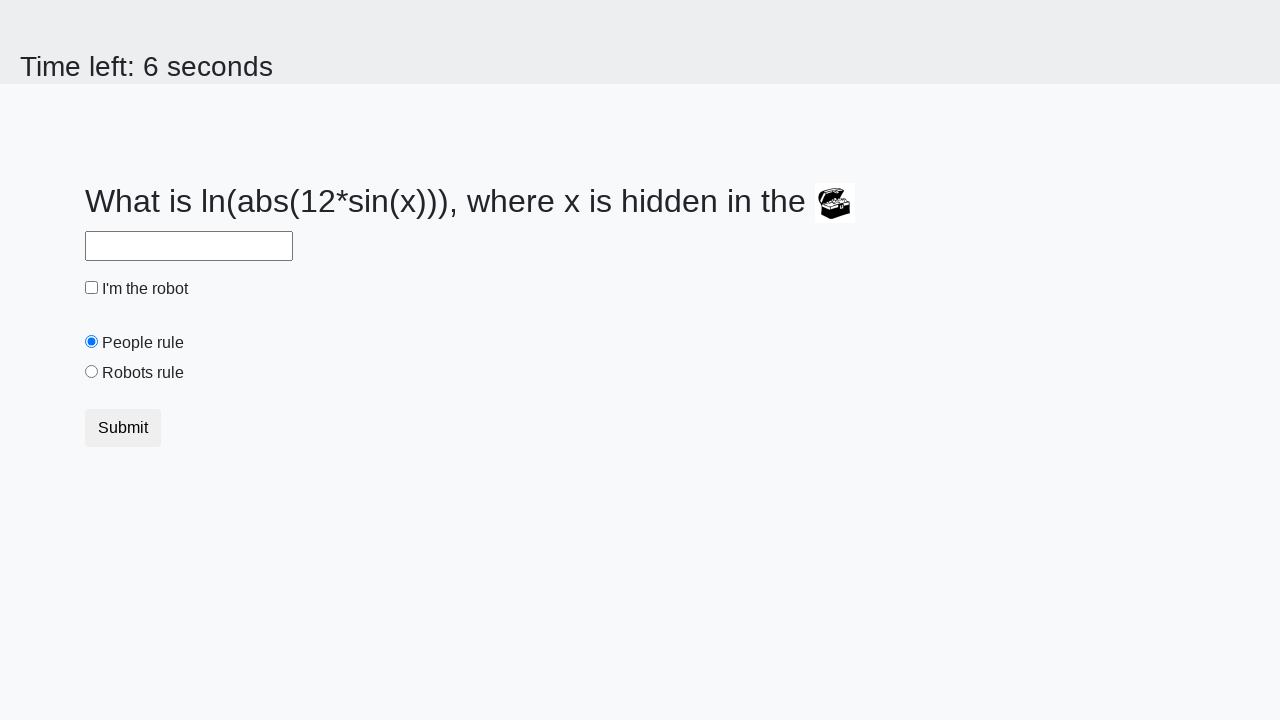

Filled answer field with calculated result on #answer
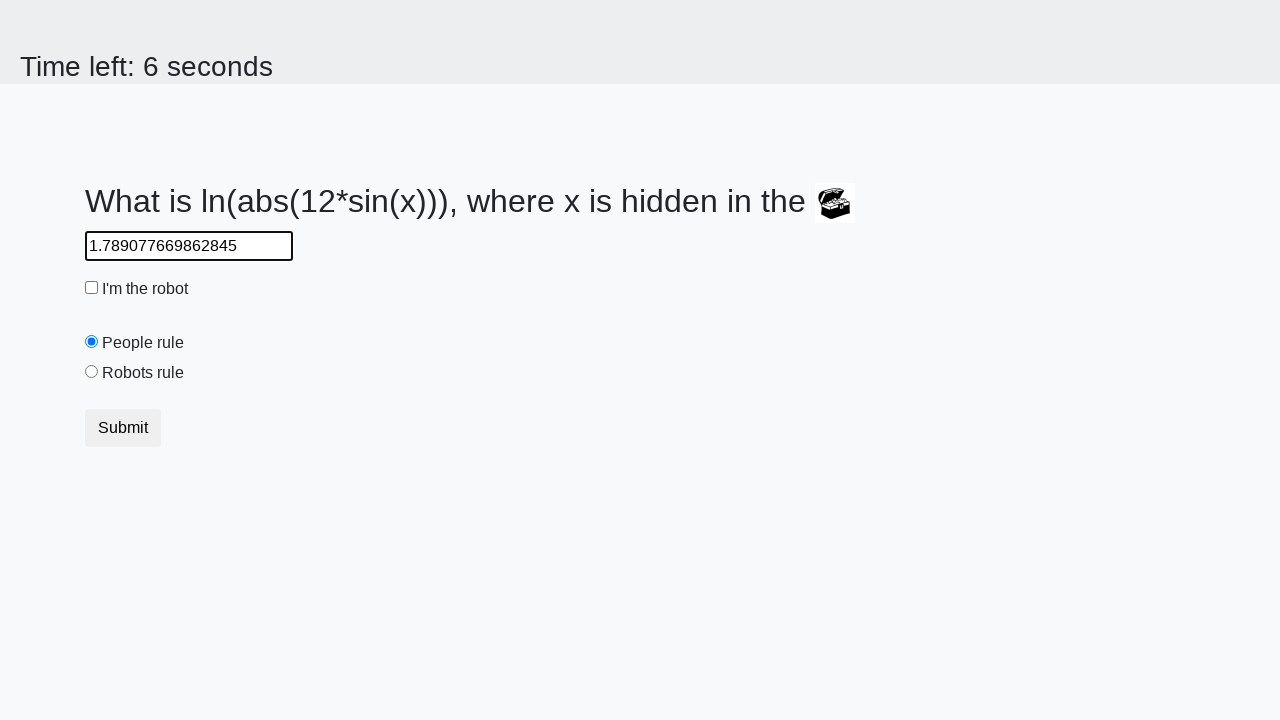

Clicked robot checkbox at (92, 288) on #robotCheckbox
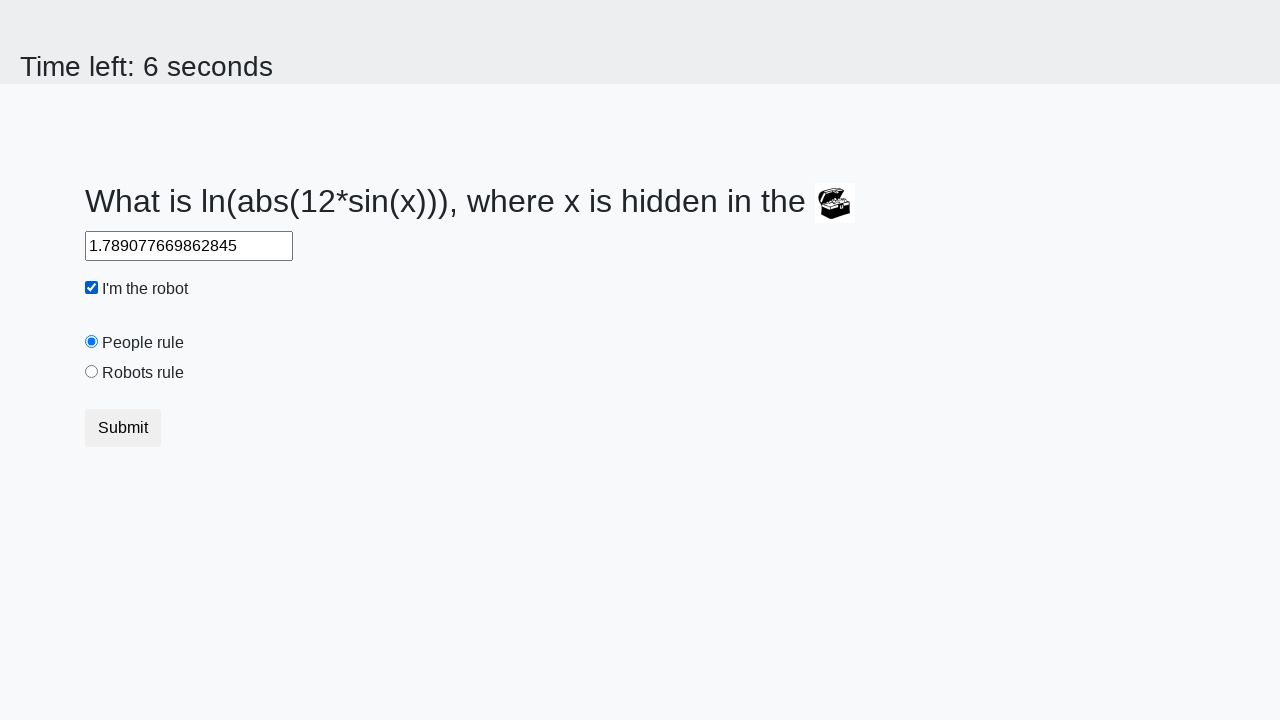

Clicked robots rule radio button at (92, 372) on #robotsRule
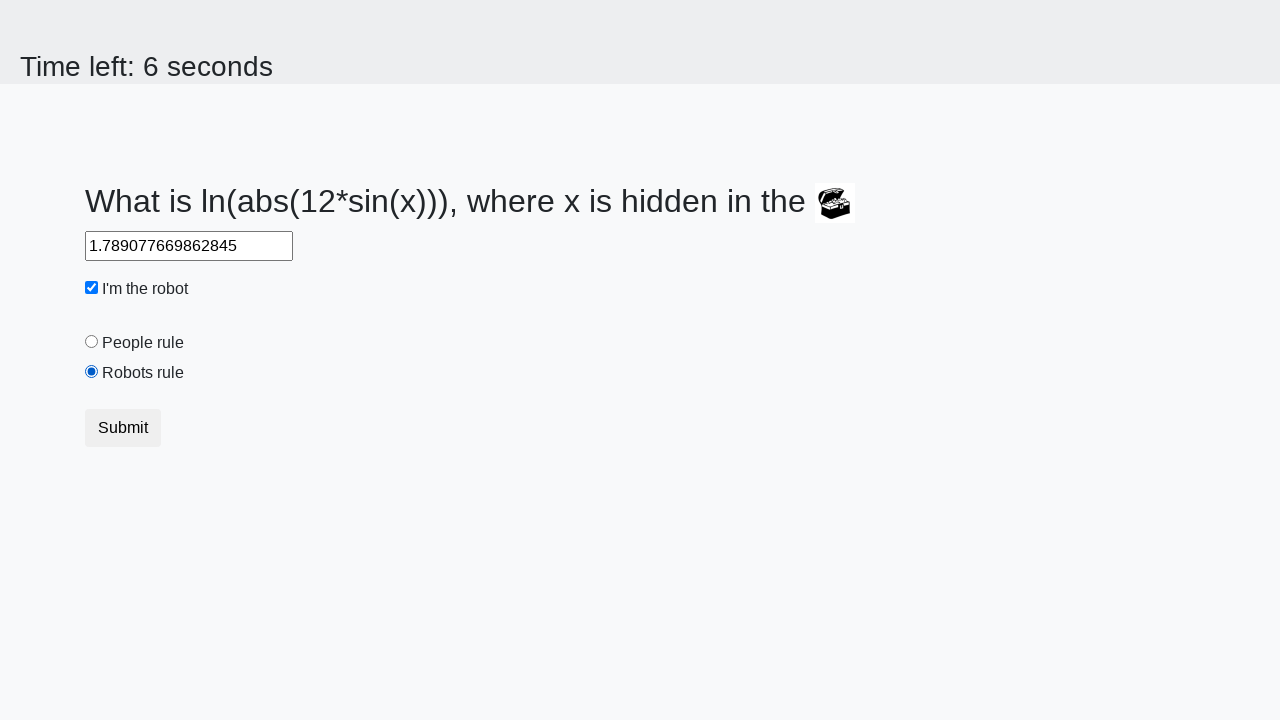

Clicked submit button to submit form at (123, 428) on button
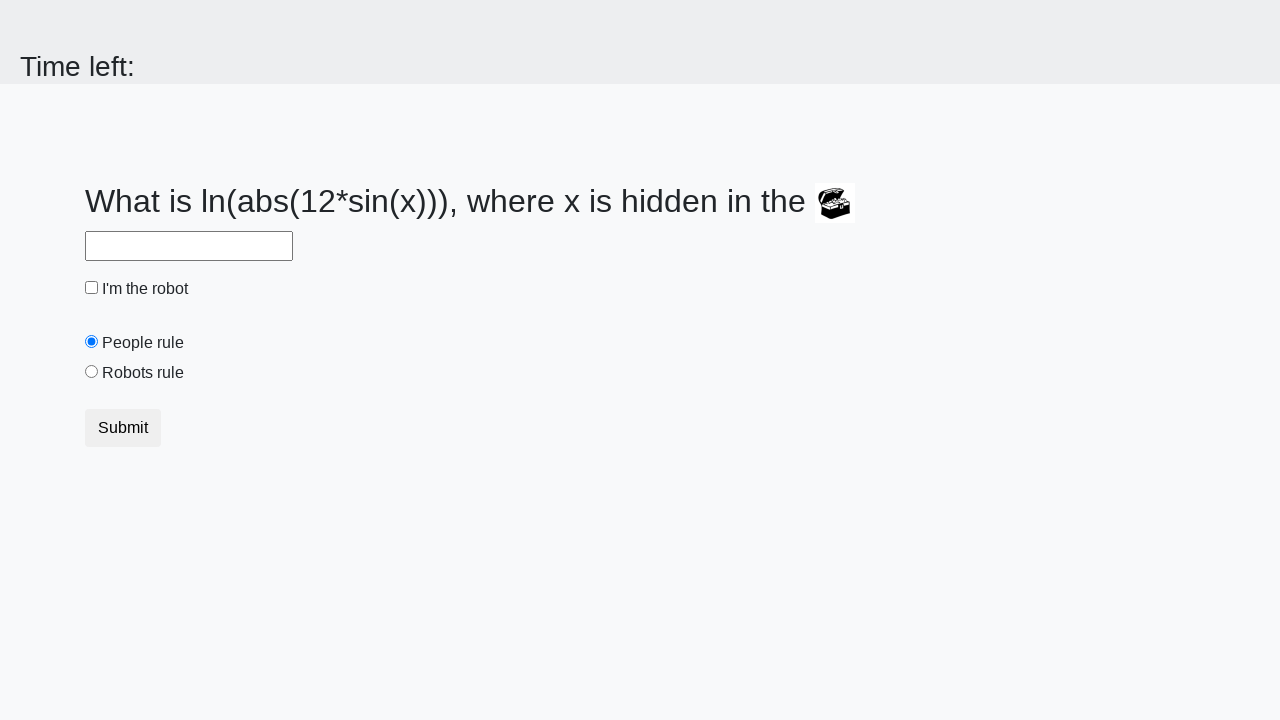

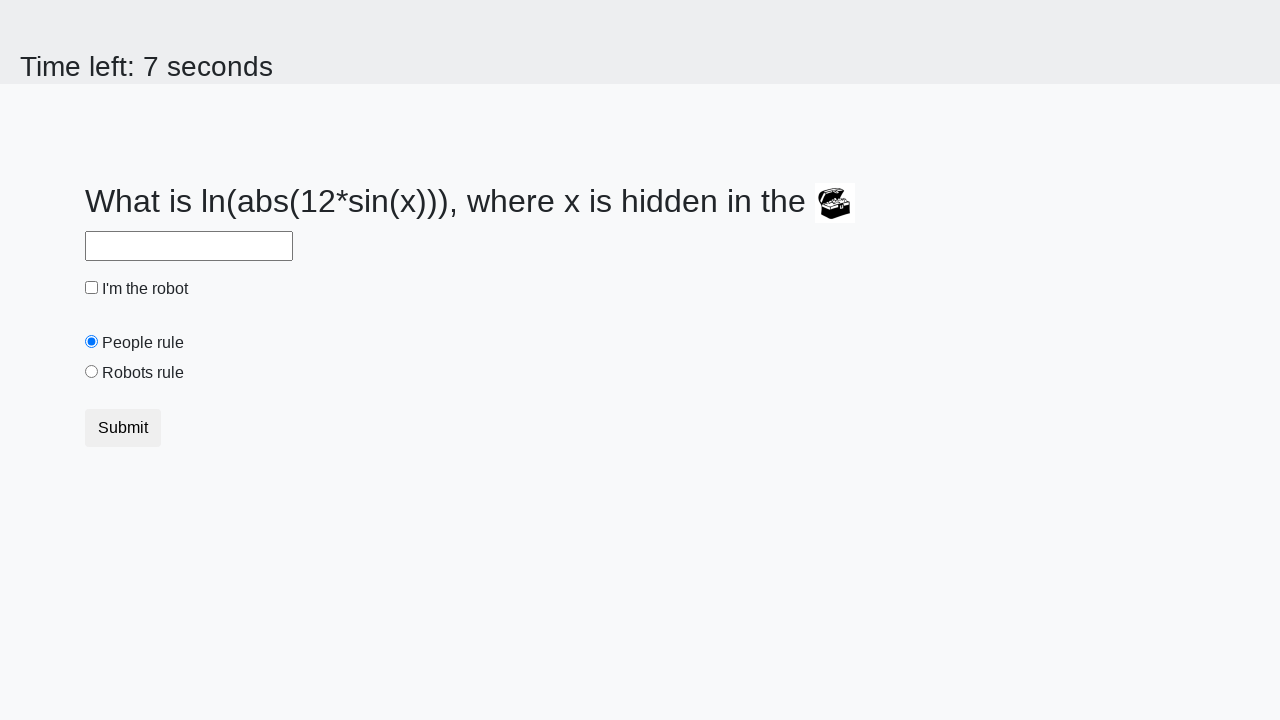